Clicks a button and waits for a paragraph element to become visible, then clicks it

Starting URL: https://testeroprogramowania.github.io/selenium/wait2.html

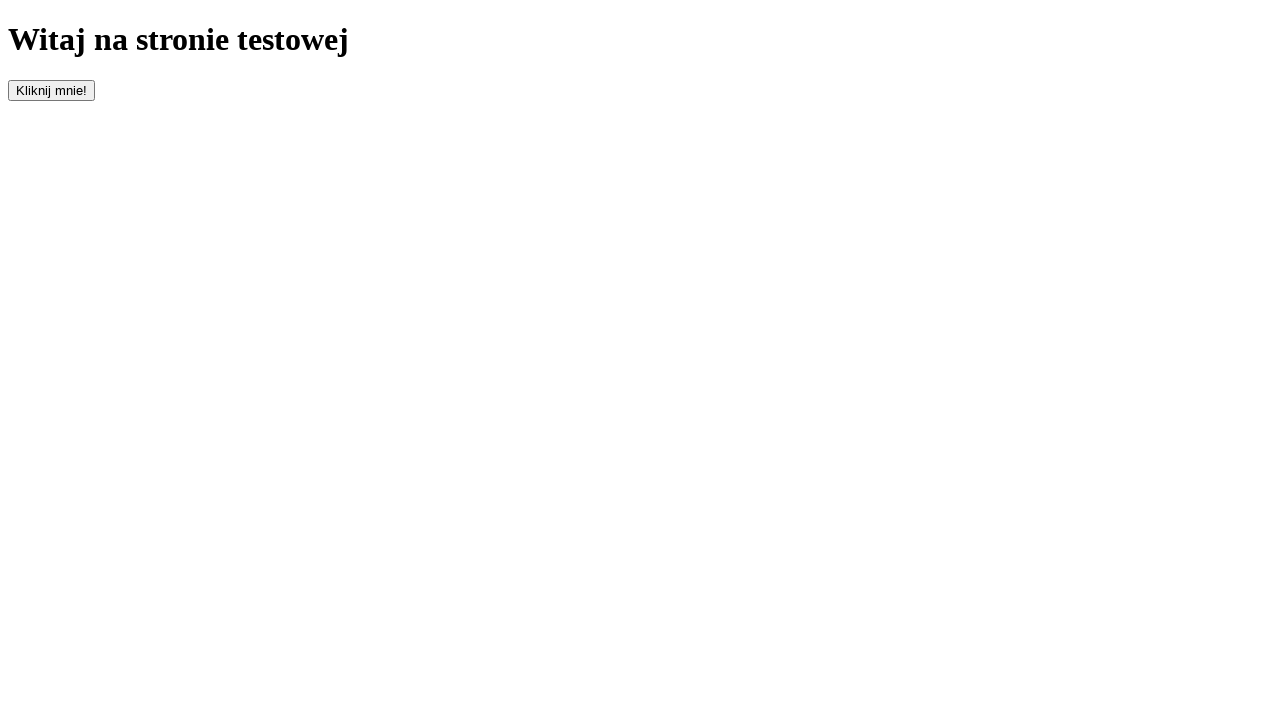

Navigated to wait2.html test page
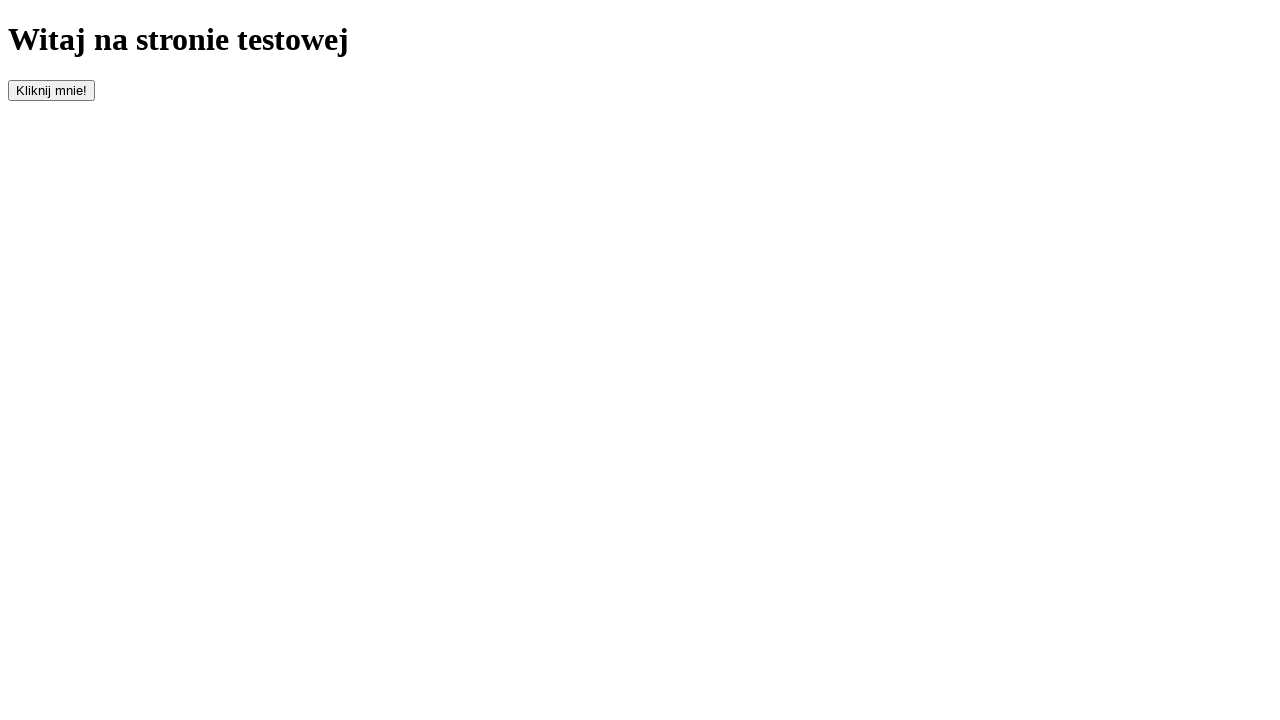

Clicked button with id 'clickOnMe' at (52, 90) on #clickOnMe
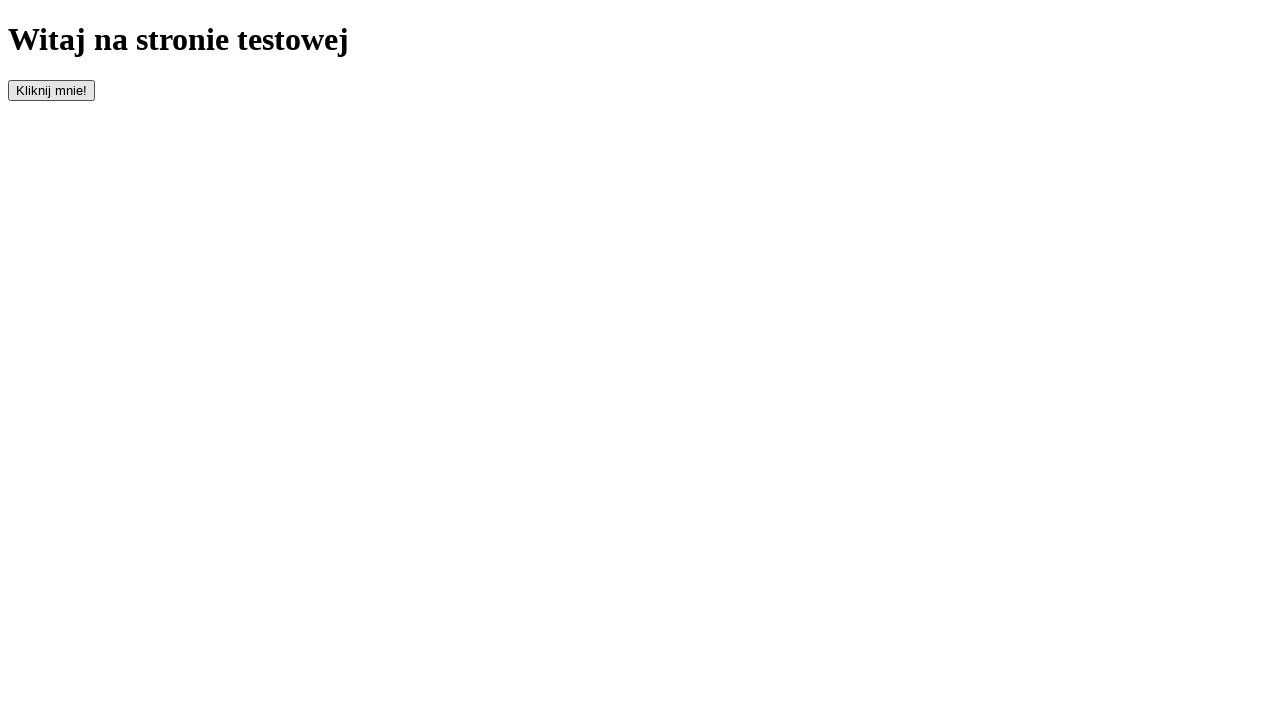

Waited for paragraph element to become visible
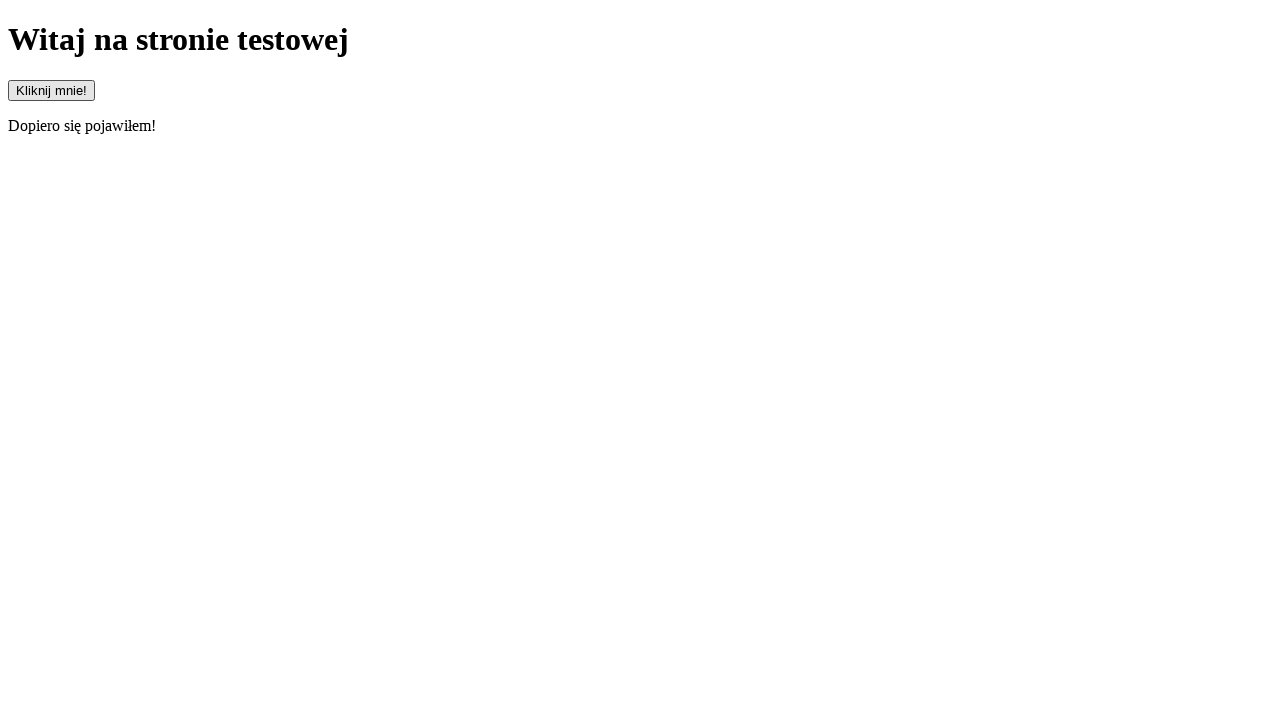

Clicked the visible paragraph element at (640, 126) on p
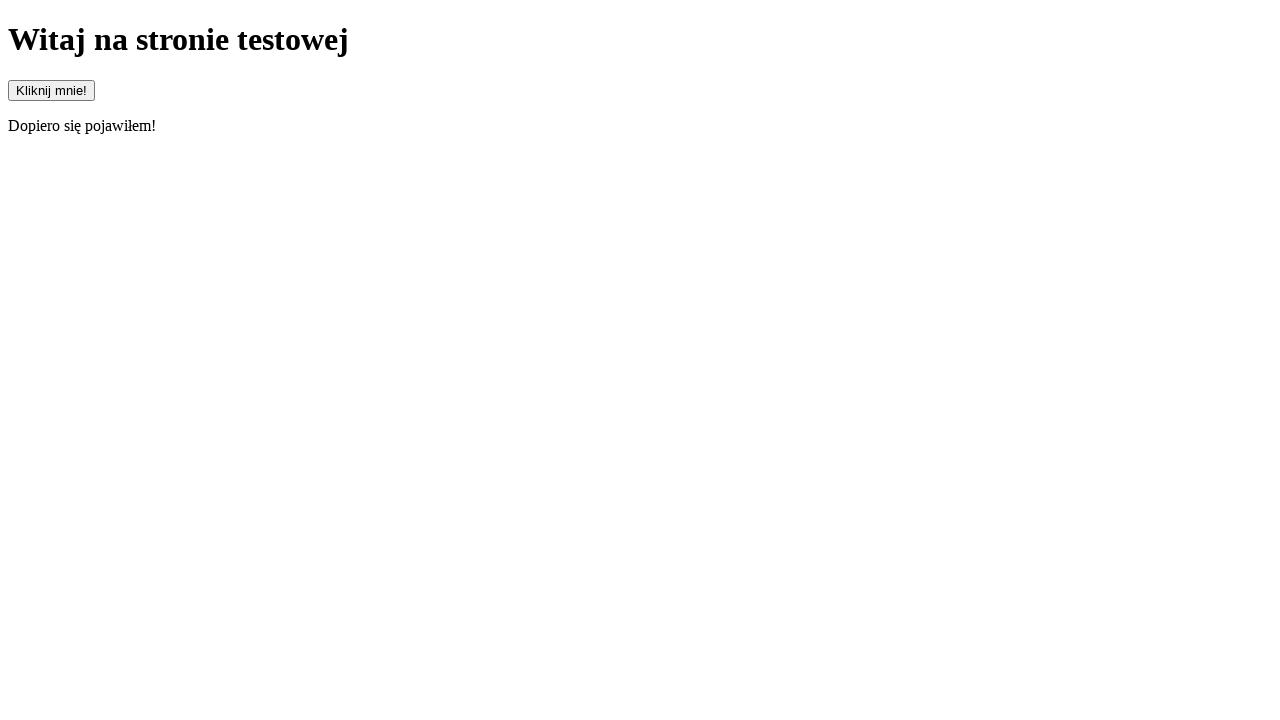

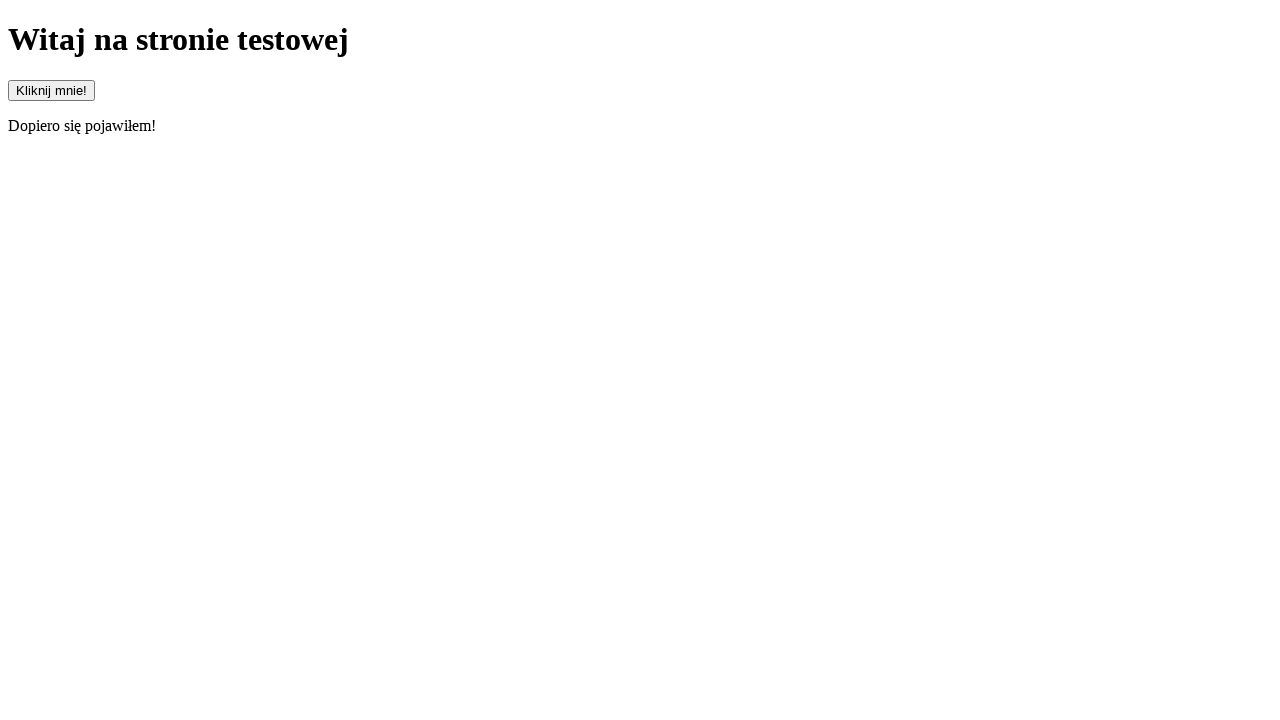